Tests Bootstrap modal by opening a modal dialog and clicking the Save Changes button to close it.

Starting URL: https://www.lambdatest.com/selenium-playground/bootstrap-modal-demo

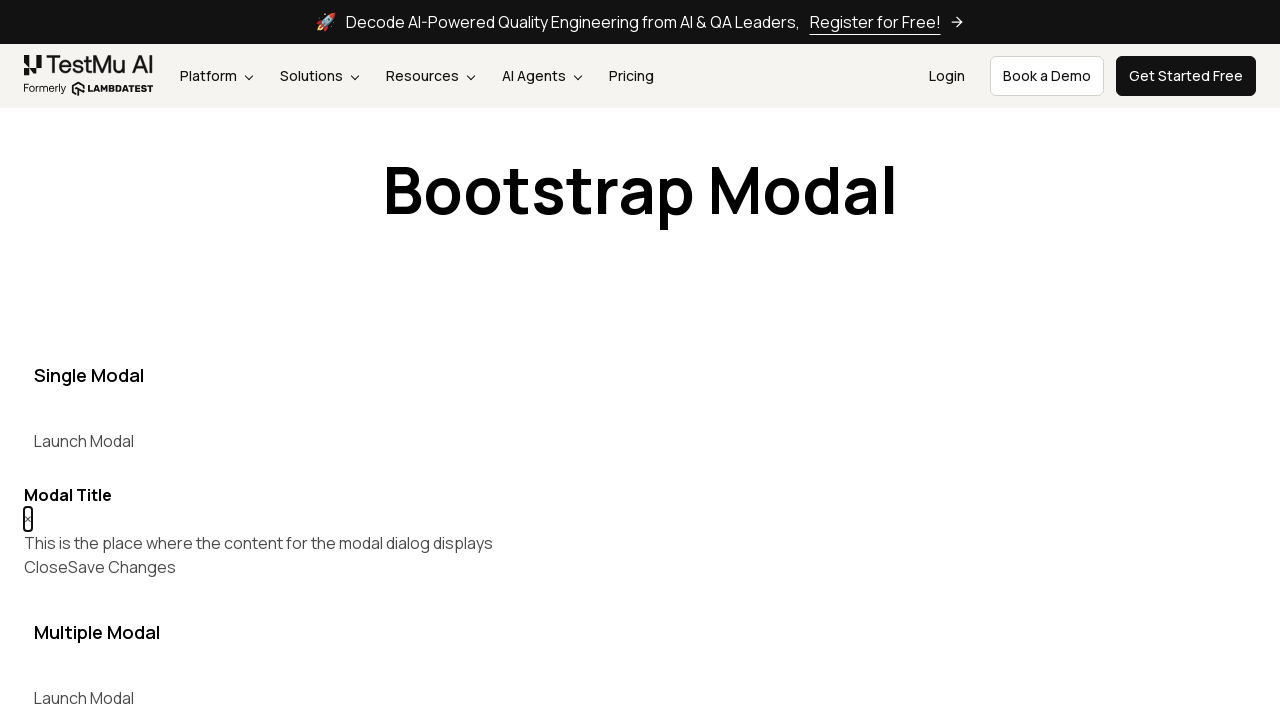

Navigated to Bootstrap modal demo page
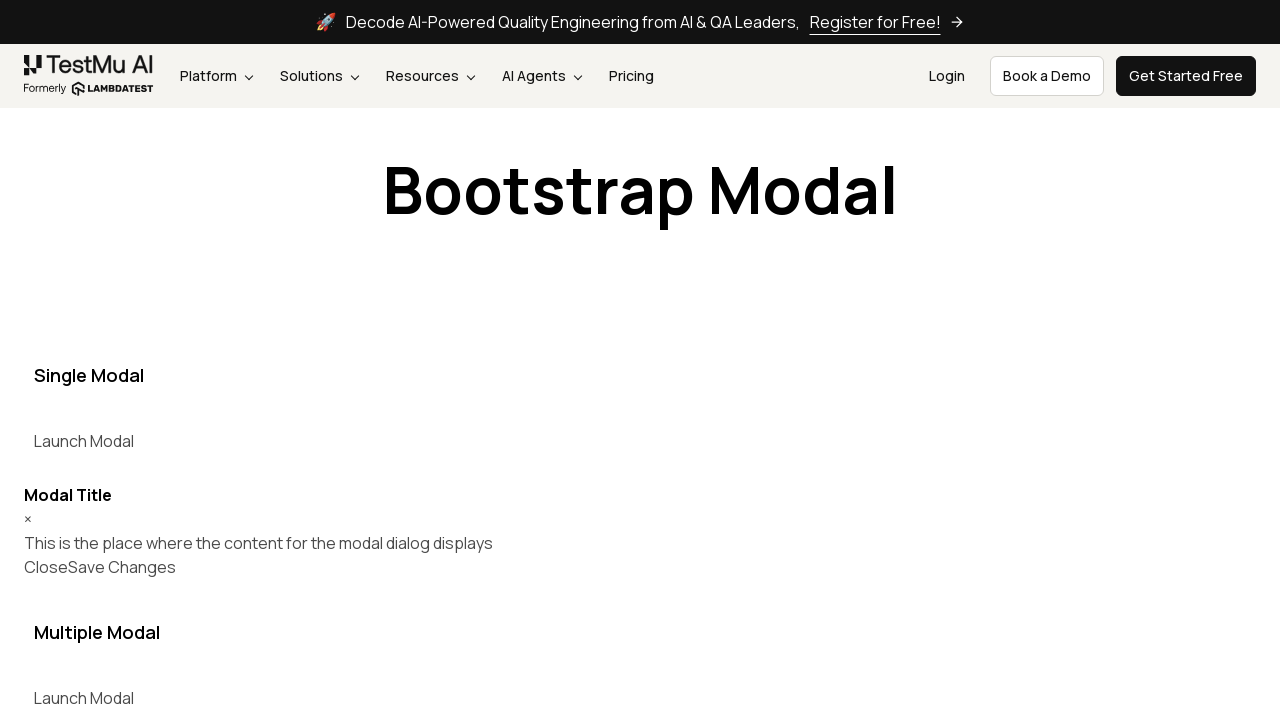

Clicked button to open Bootstrap modal dialog at (84, 441) on button[data-target='#myModal']
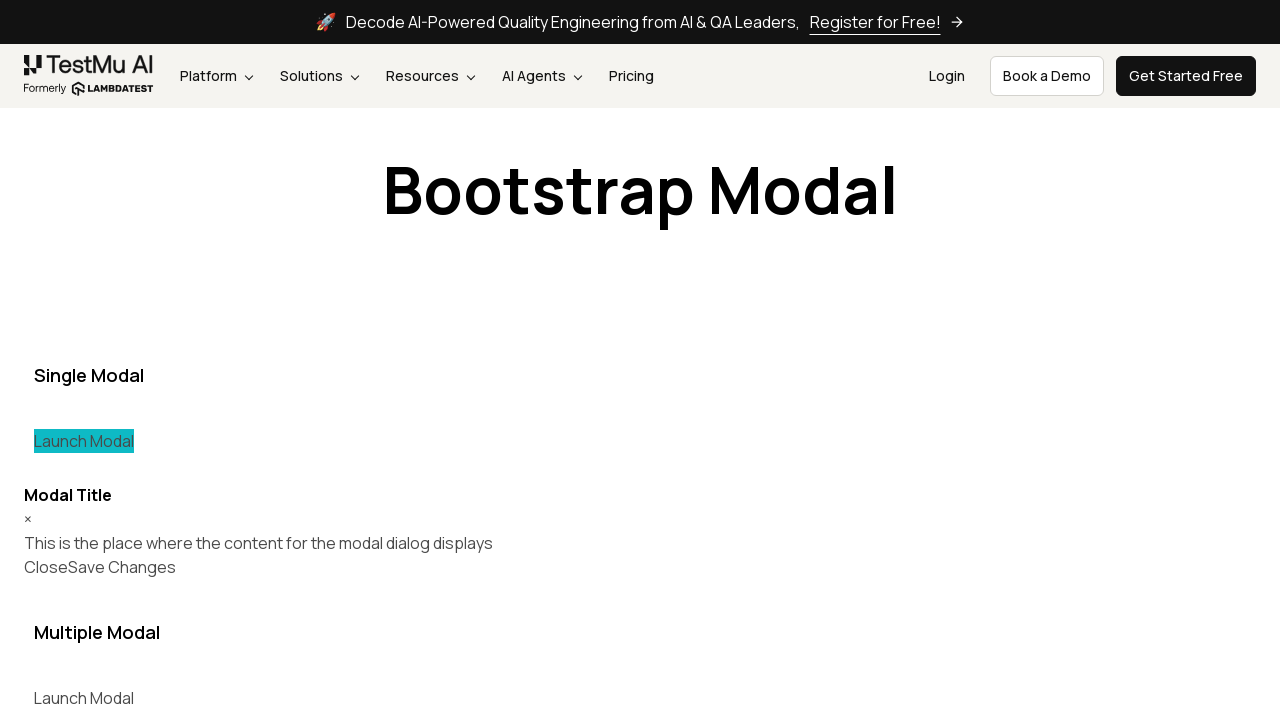

Clicked Save Changes button to close the modal at (122, 567) on (//button[text()='Save Changes'])[1]
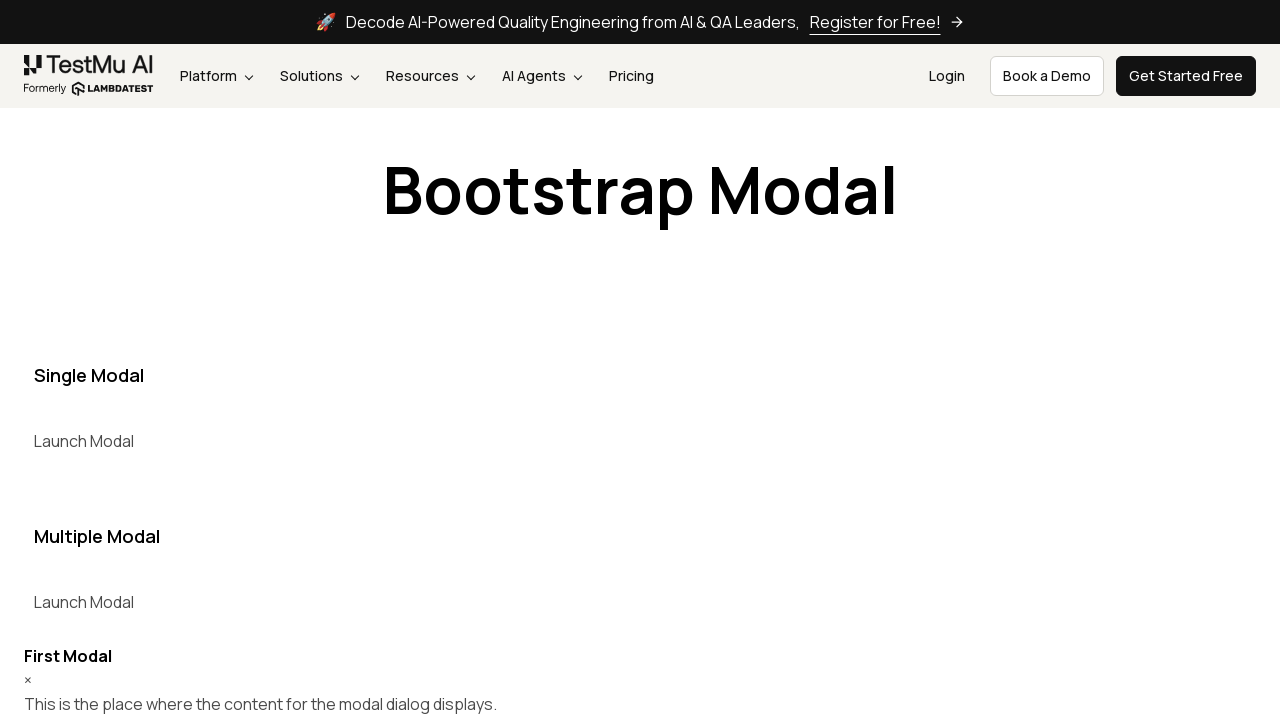

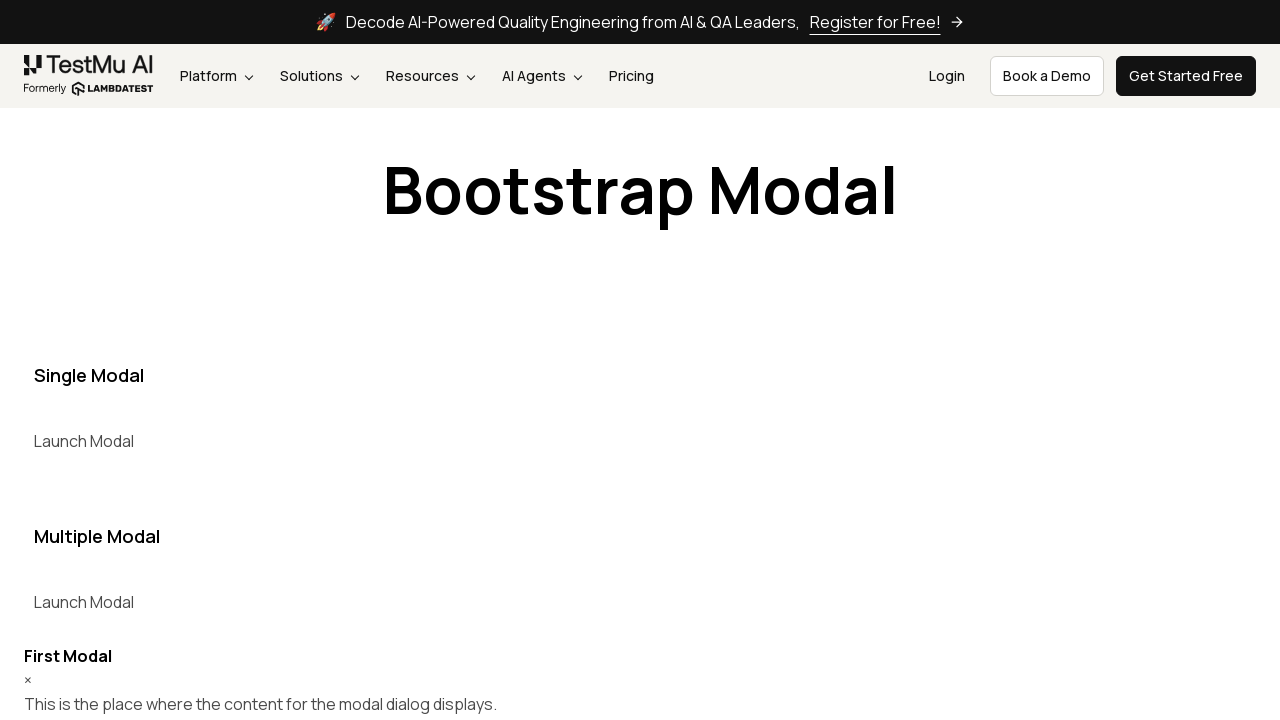